Tests the text box form by navigating to the elements page, clicking on the text box menu item, and filling in name, email, current address, and permanent address fields.

Starting URL: https://demoqa.com/elements

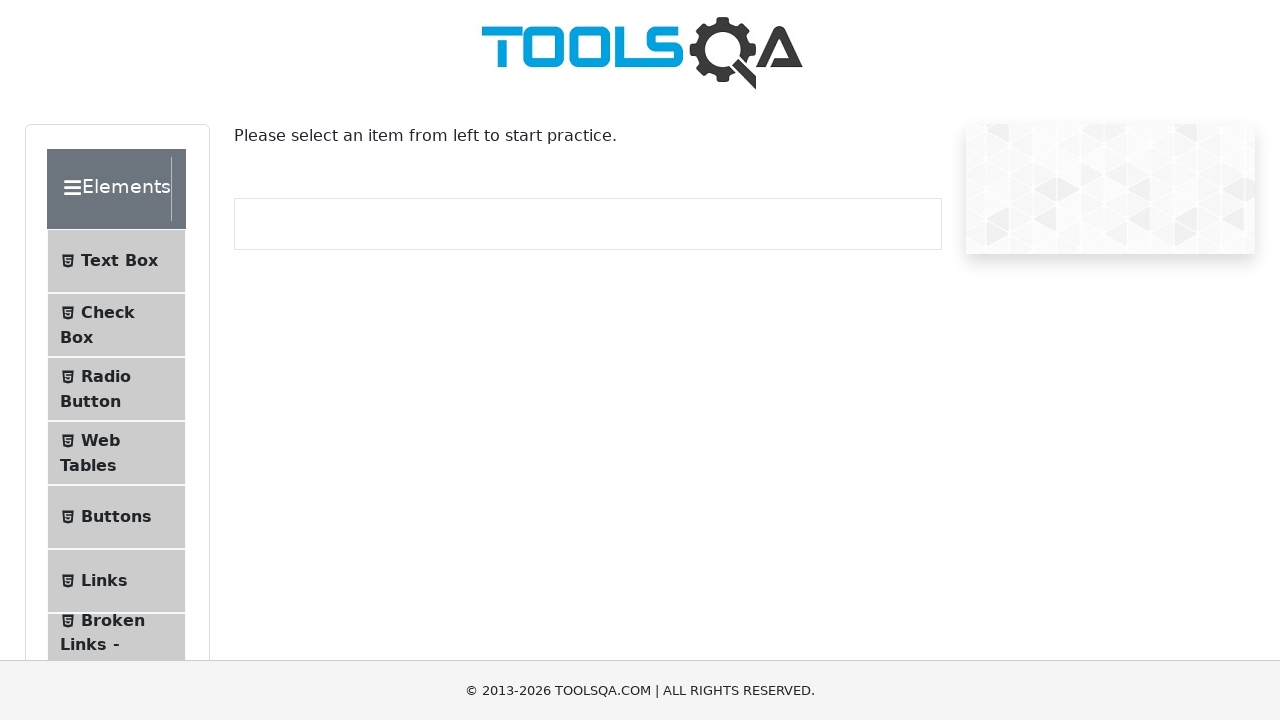

Clicked on Text Box menu item at (116, 261) on #item-0
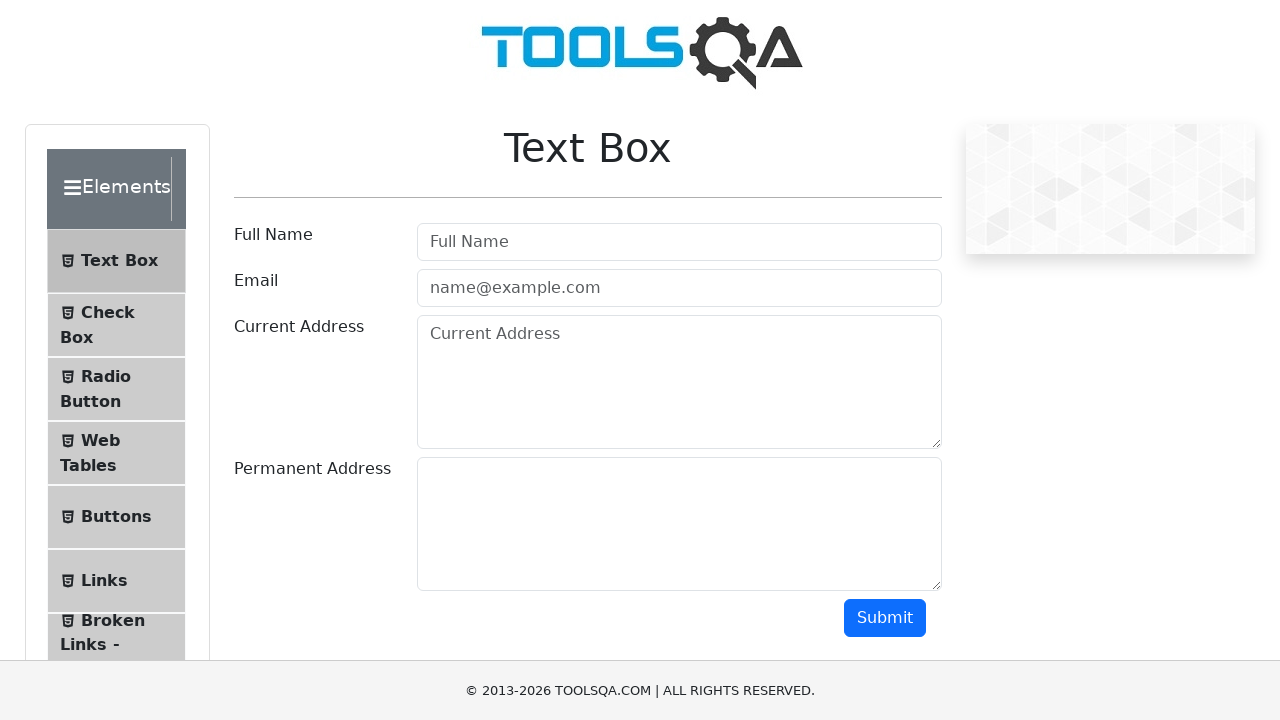

Filled in name field with 'Filip Rahulia' on #userName
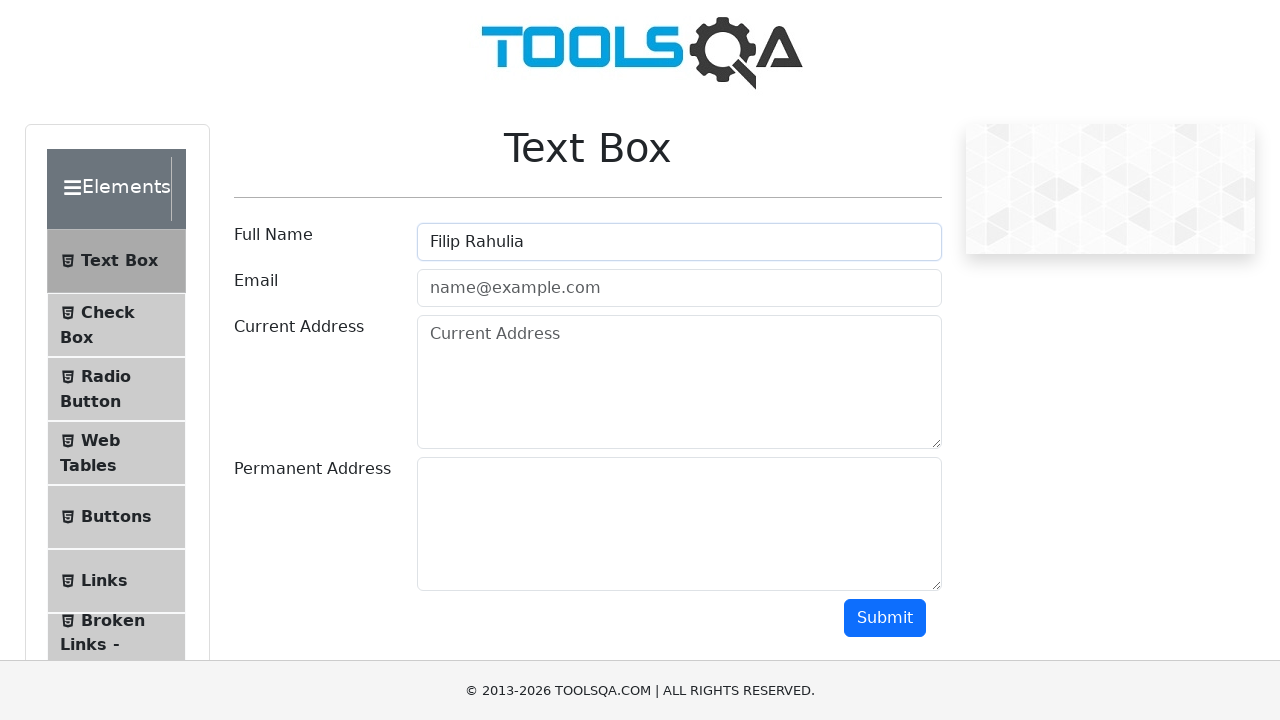

Filled in email field with 'test@test.com' on #userEmail
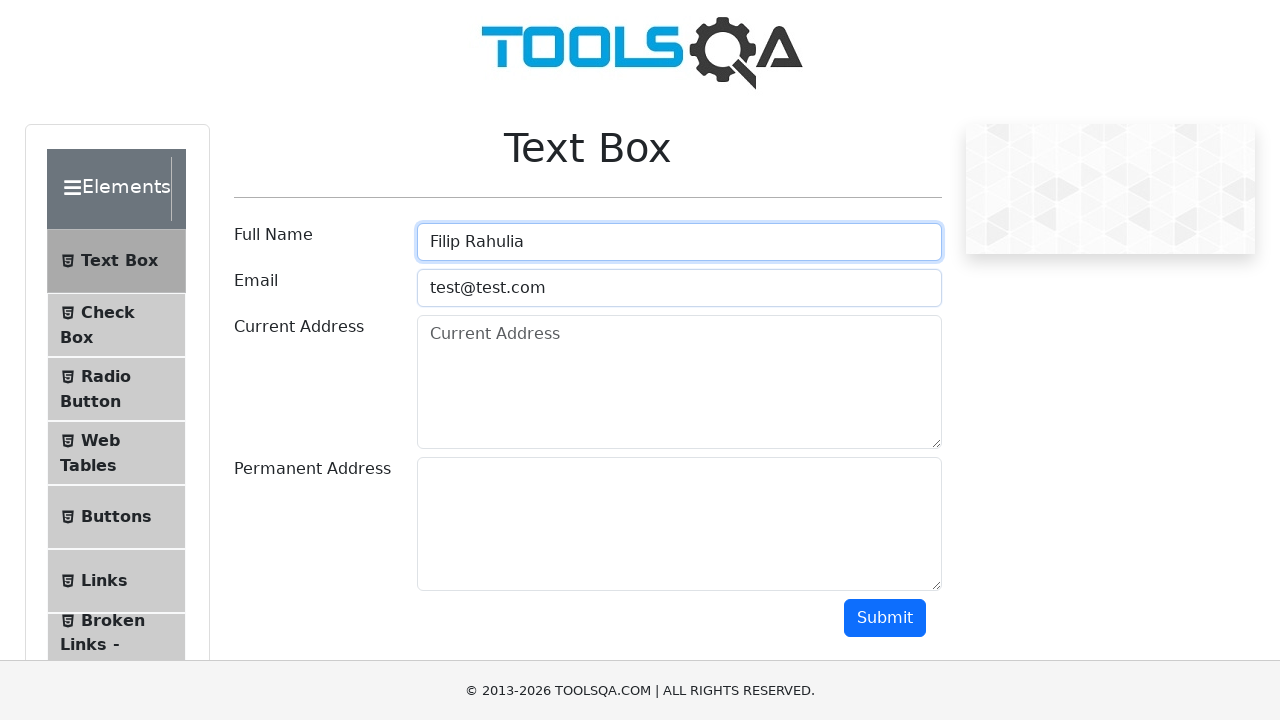

Filled in current address field with 'Current Address' on #currentAddress
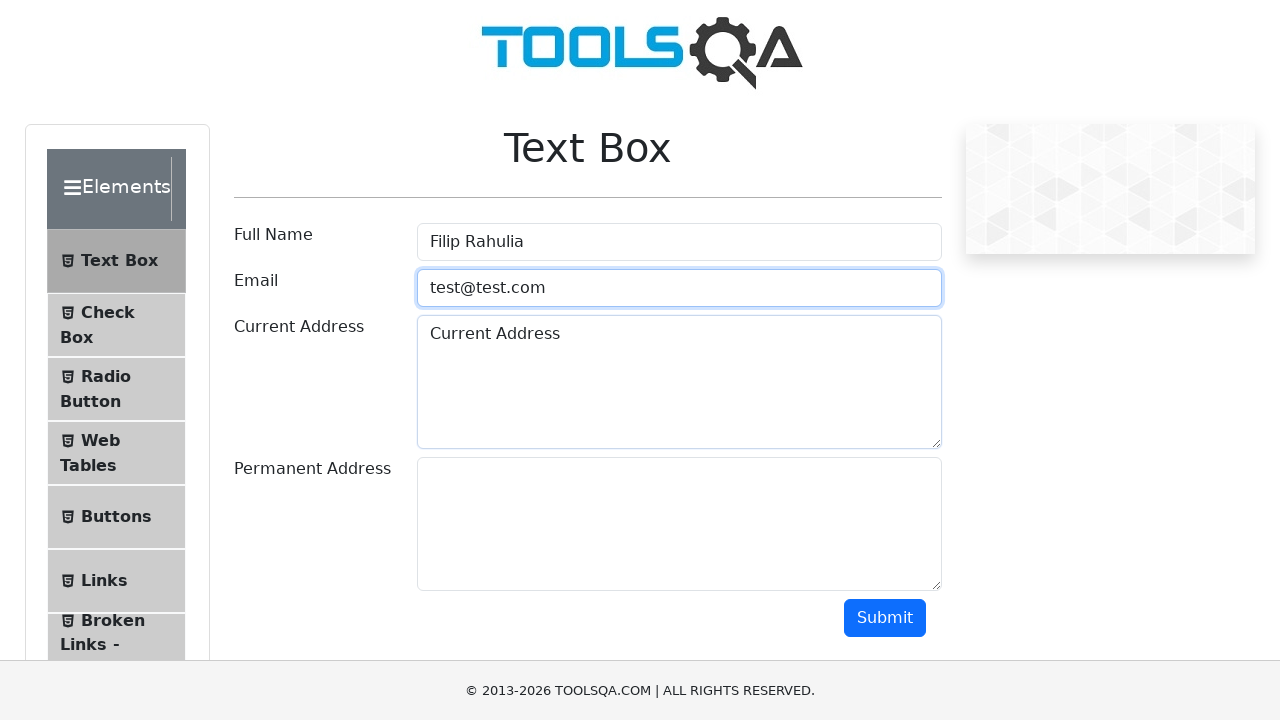

Filled in permanent address field with 'Permanent Address' on #permanentAddress
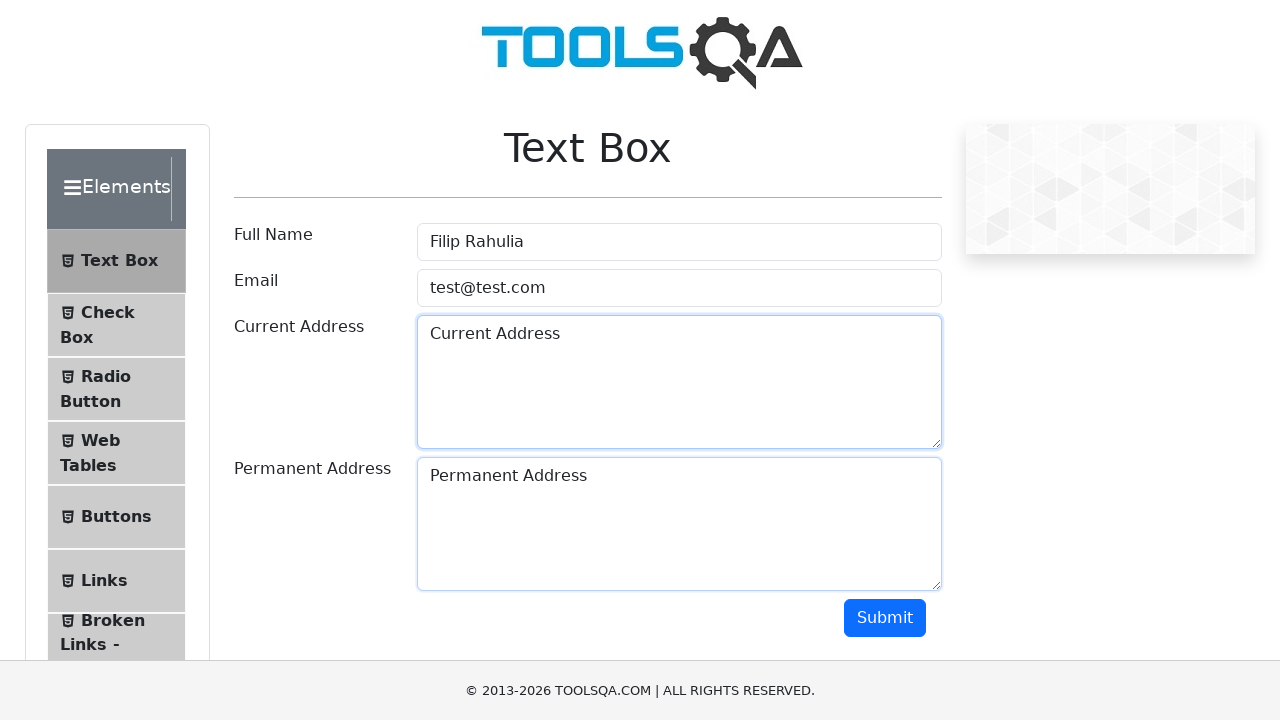

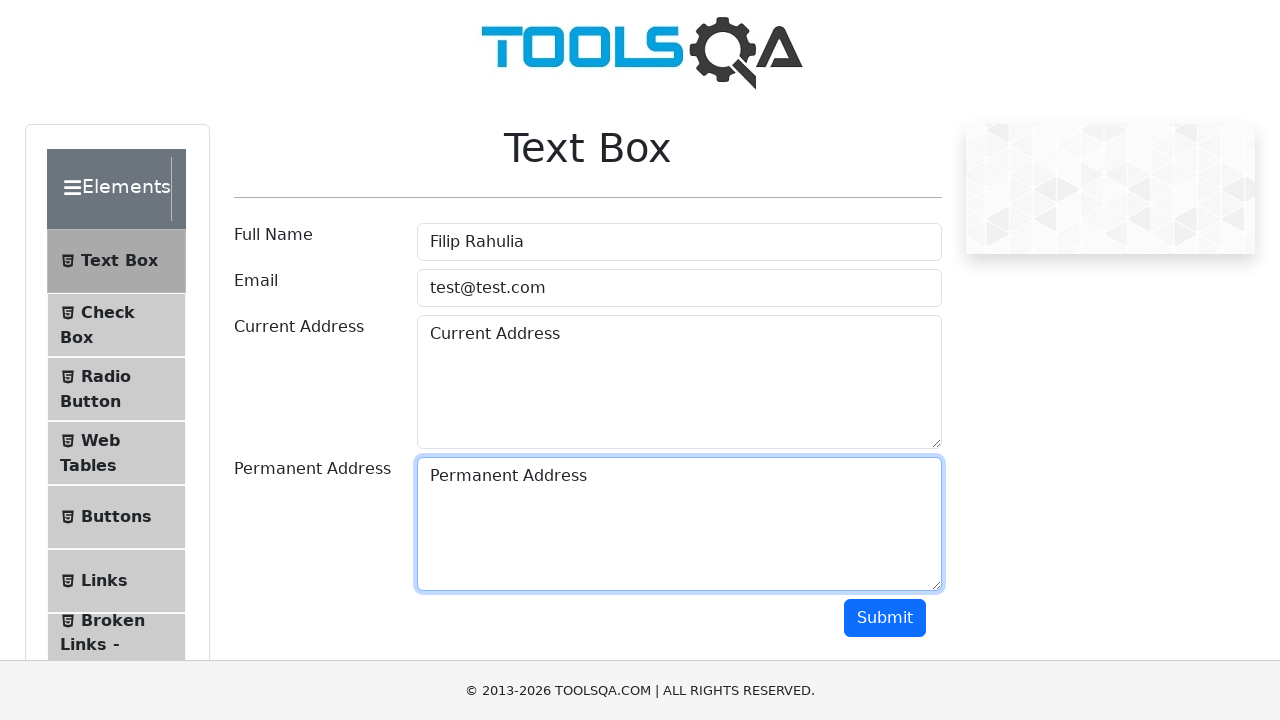